Navigates to a practice page and clicks on the first anchor link element in the body, which opens a new window

Starting URL: https://rahulshettyacademy.com/loginpagePractise

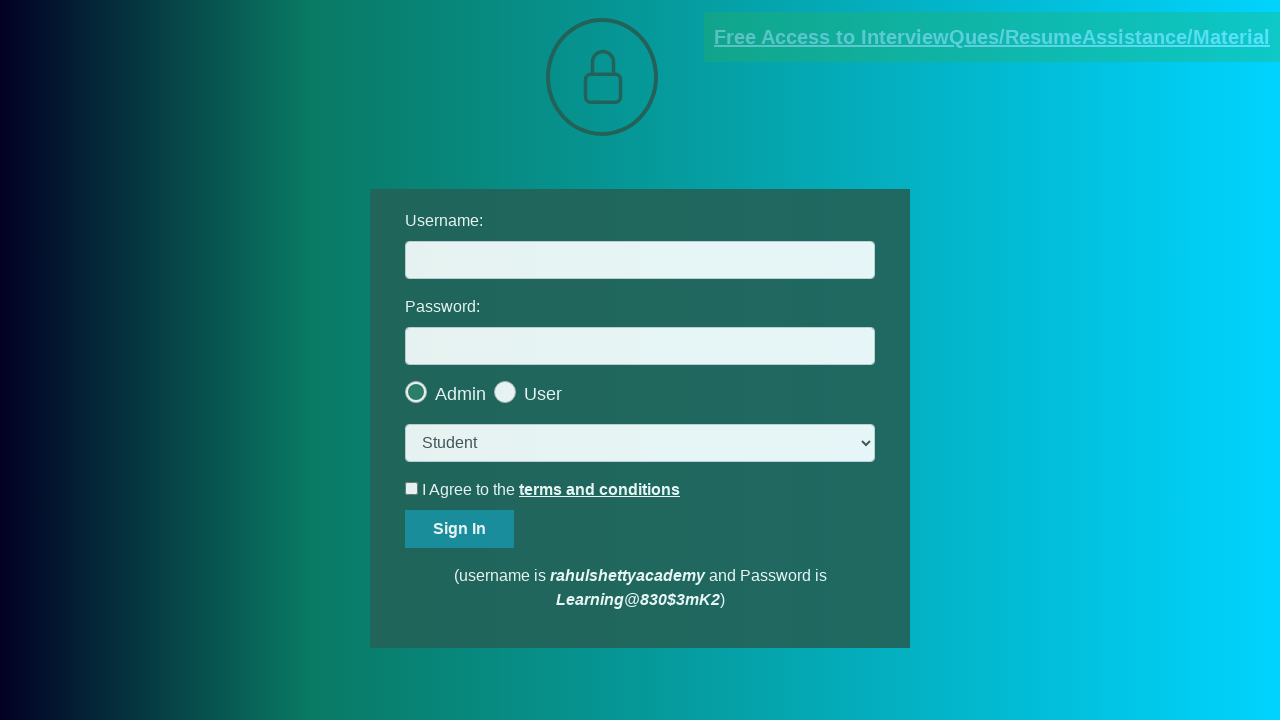

Navigated to login practice page
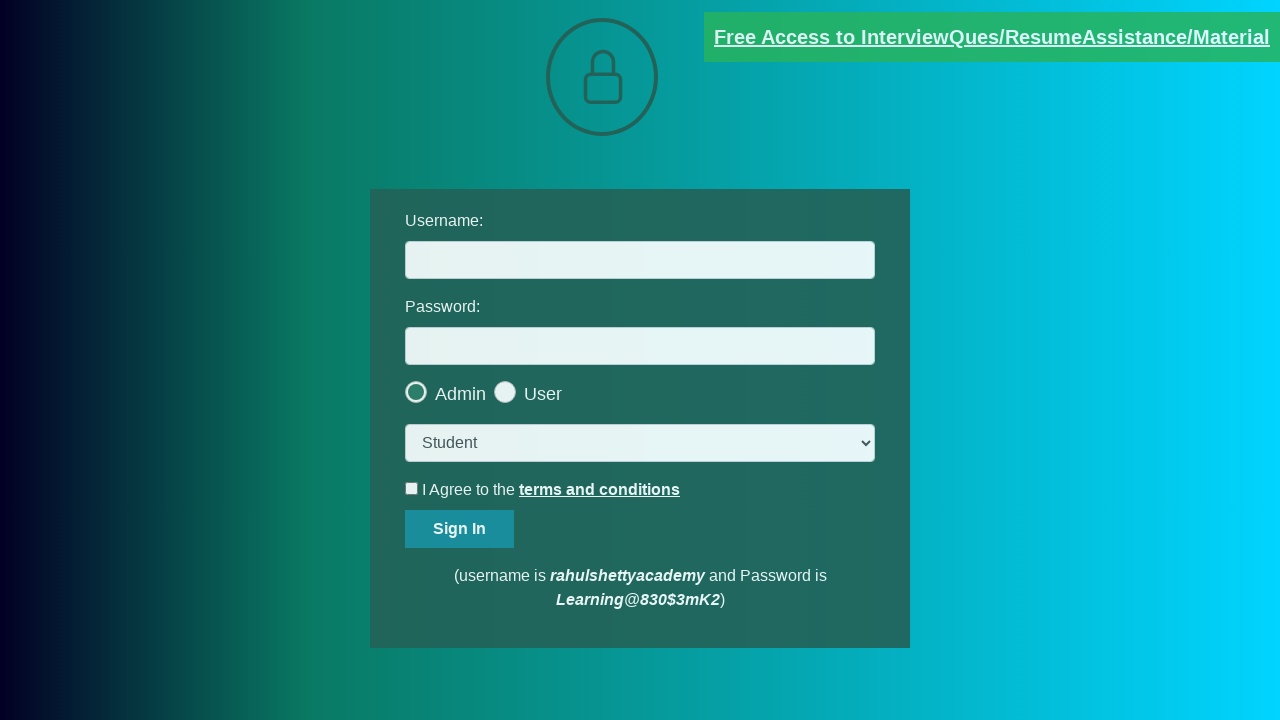

Clicked on the first anchor link in the body, which opens a new window at (992, 37) on body > a:first-of-type
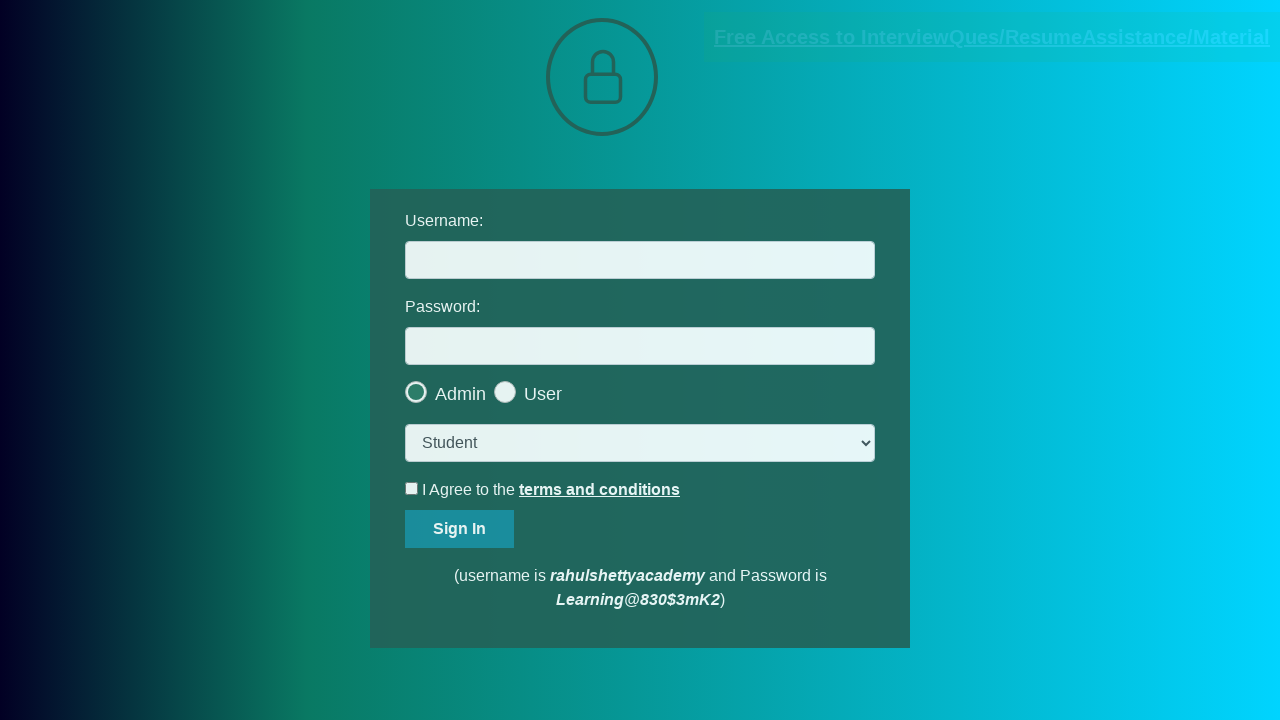

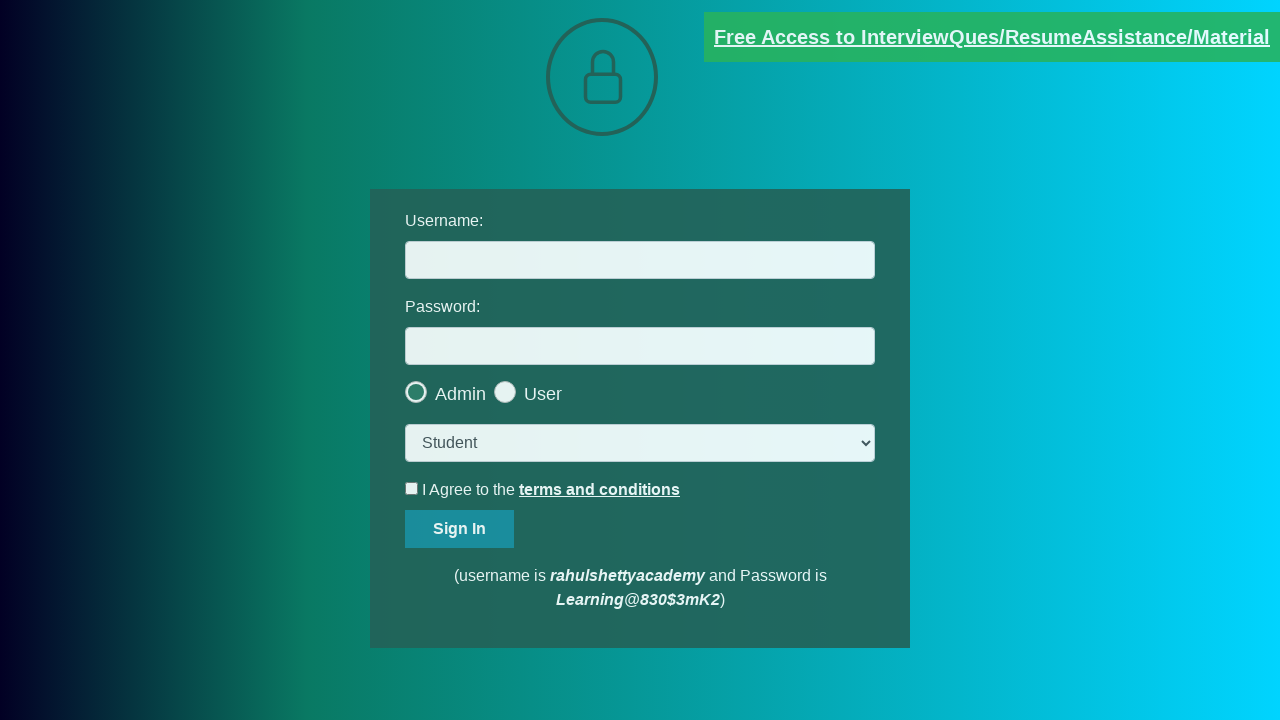